Navigates to Rahul Shetty Academy website and maximizes the browser window to verify the page loads correctly

Starting URL: https://rahulshettyacademy.com

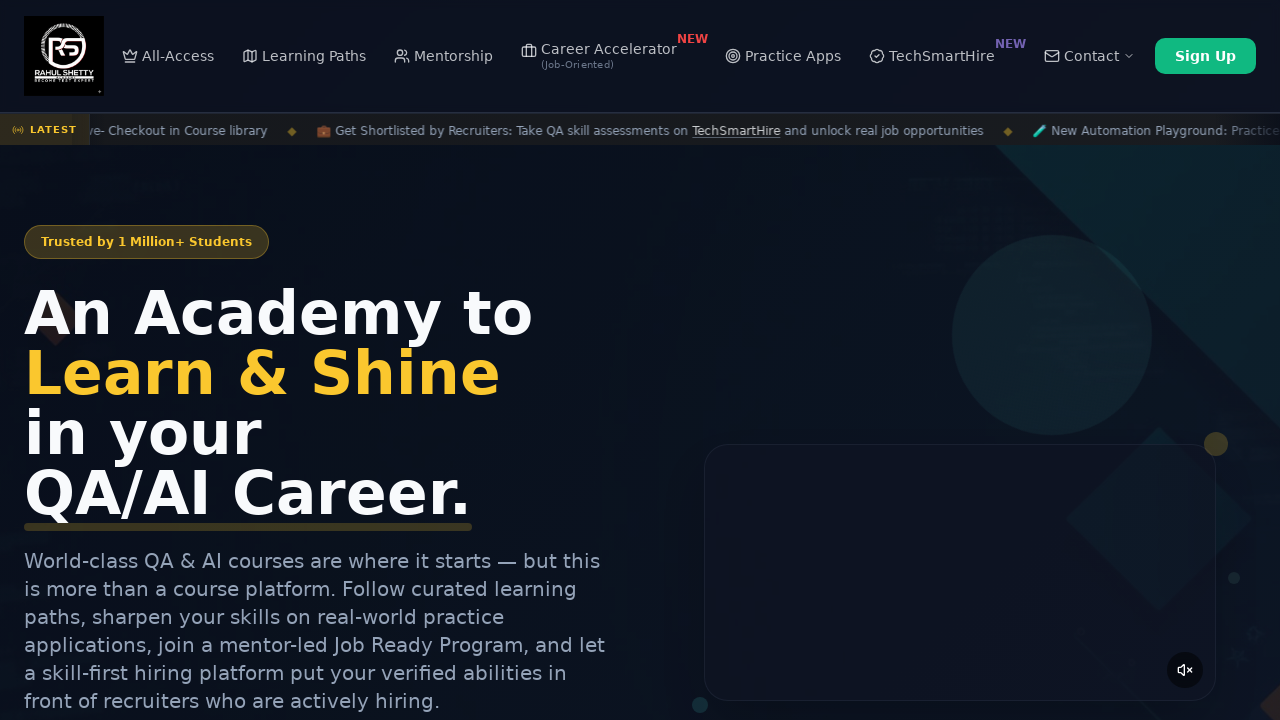

Set viewport size to 1920x1080 to maximize browser window
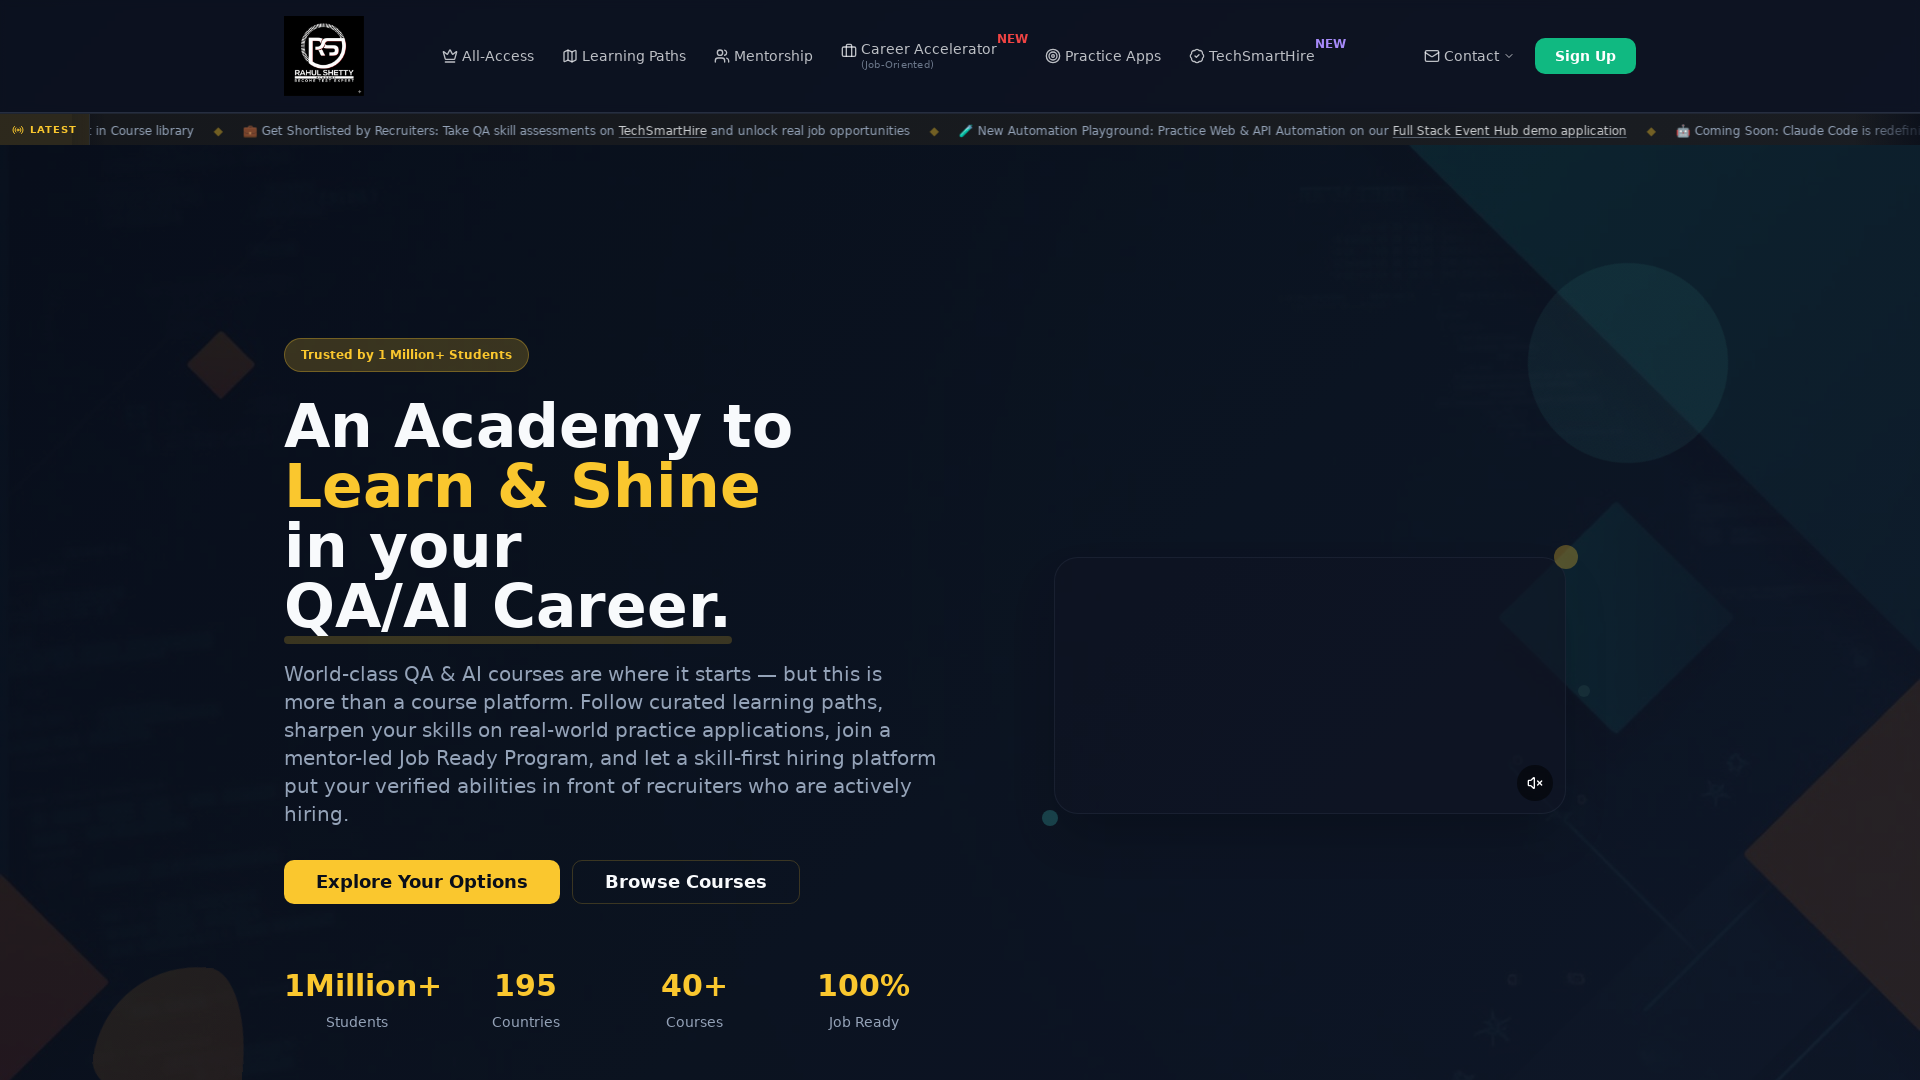

Page DOM content loaded successfully
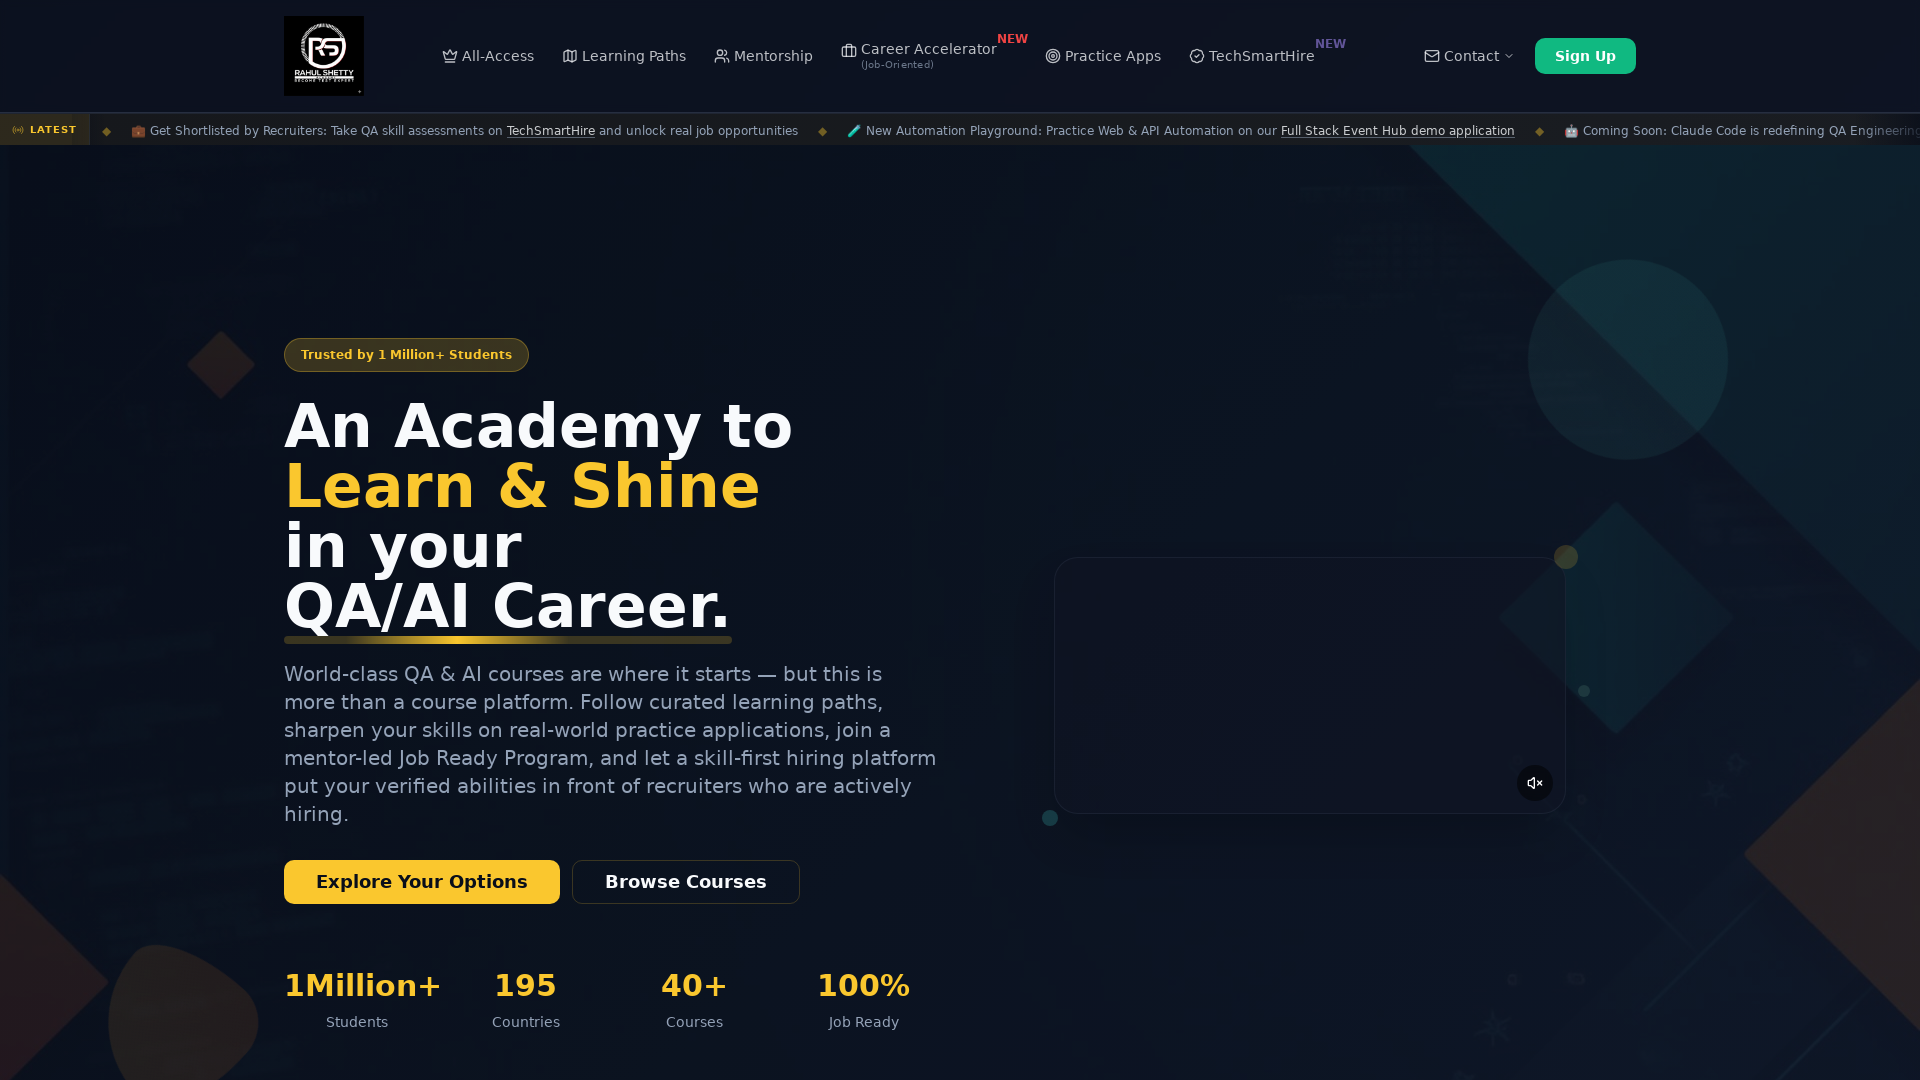

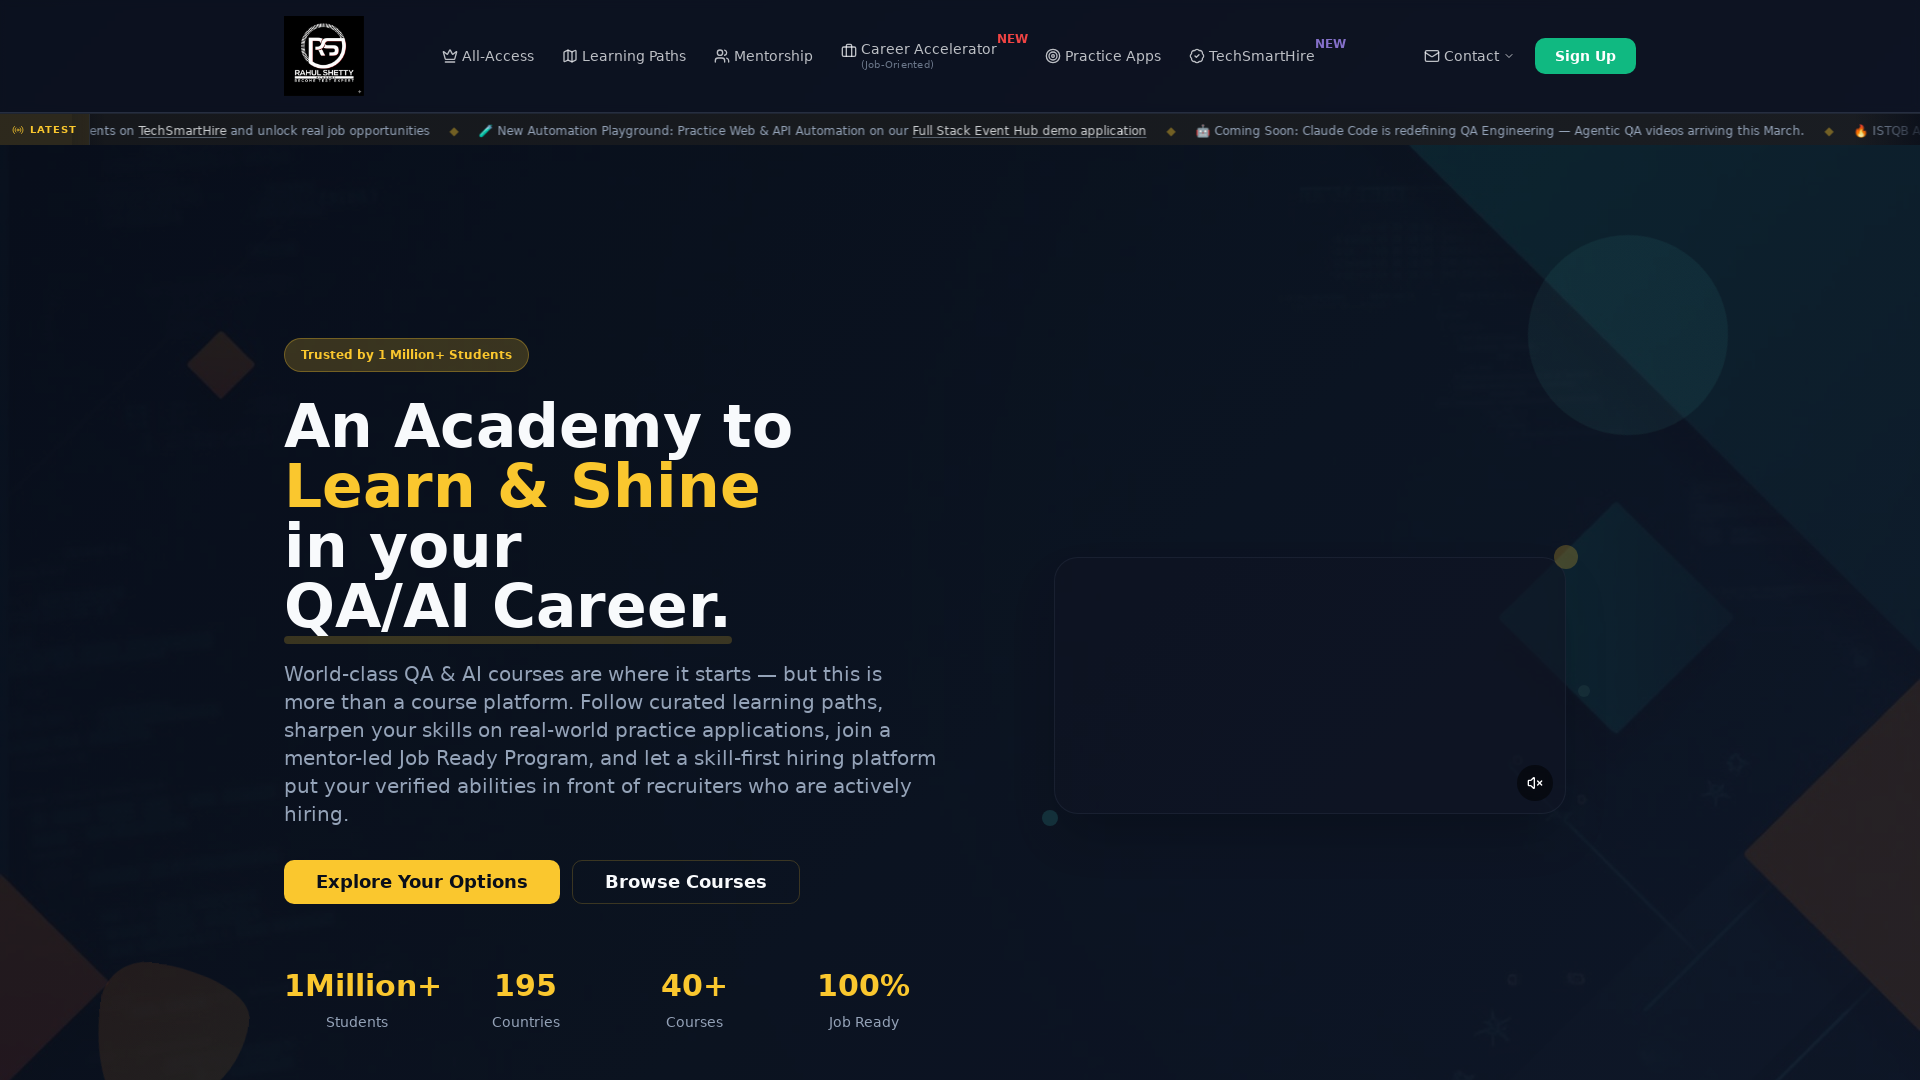